Tests browsing languages on 99 Bottles of Beer site and verifies Language and Author column headers

Starting URL: http://www.99-bottles-of-beer.net/

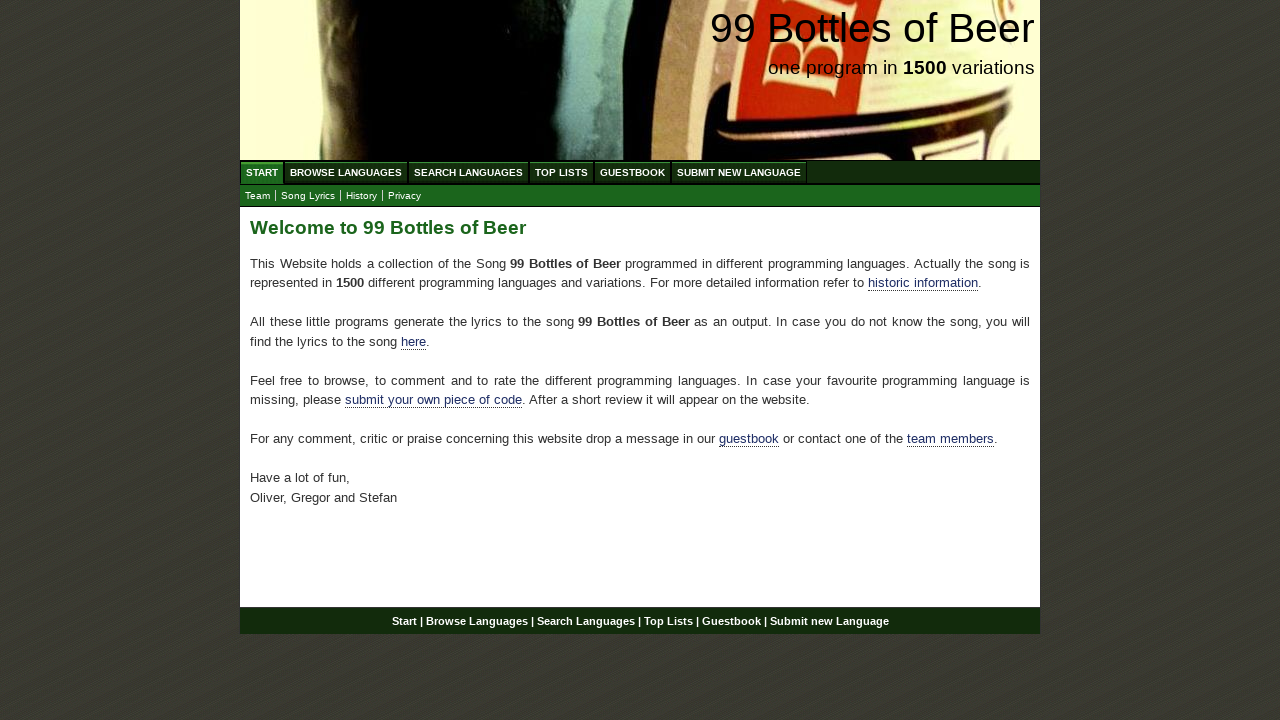

Clicked on Browse Languages link at (346, 172) on #menu li a[href='/abc.html']
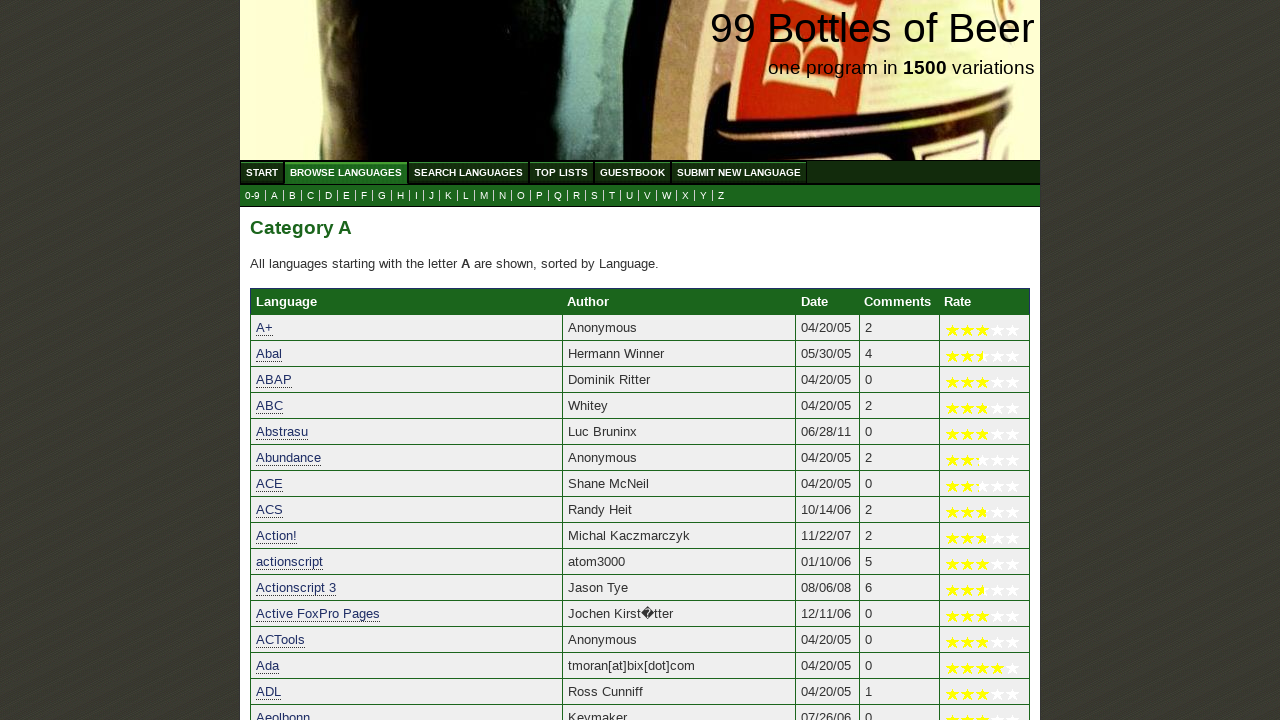

Waited for Language column header to appear
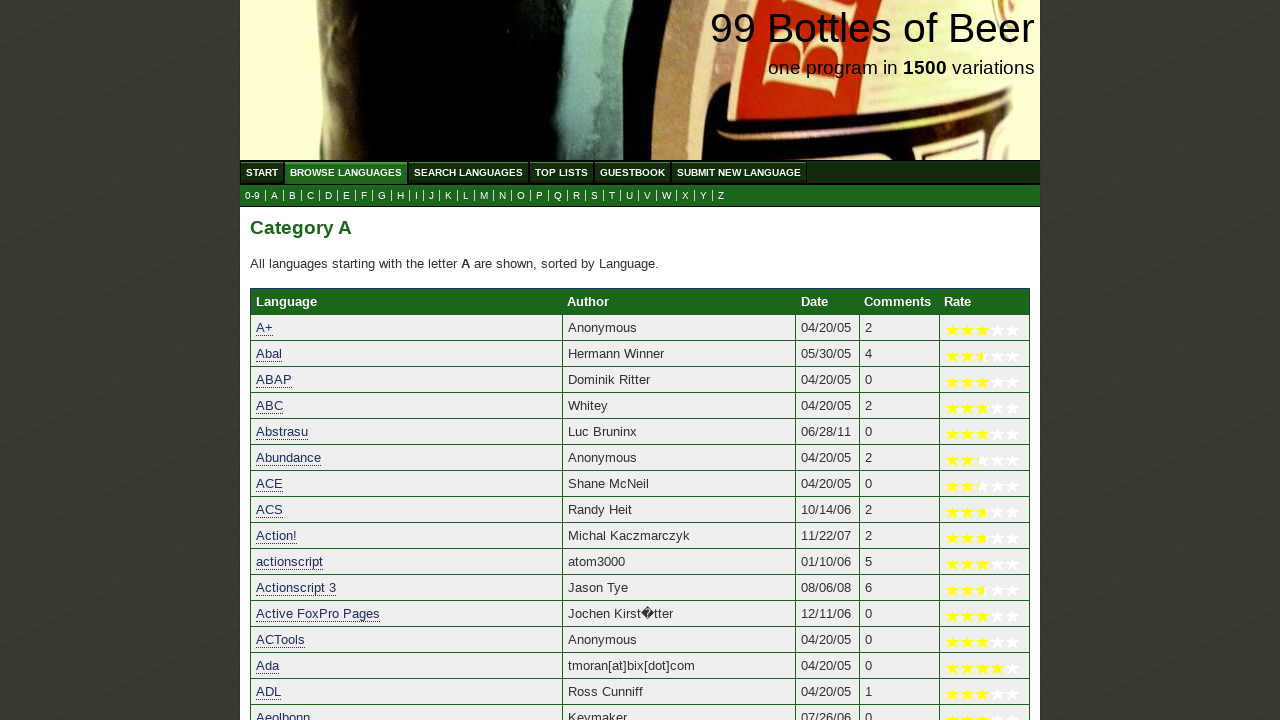

Waited for Author column header to appear
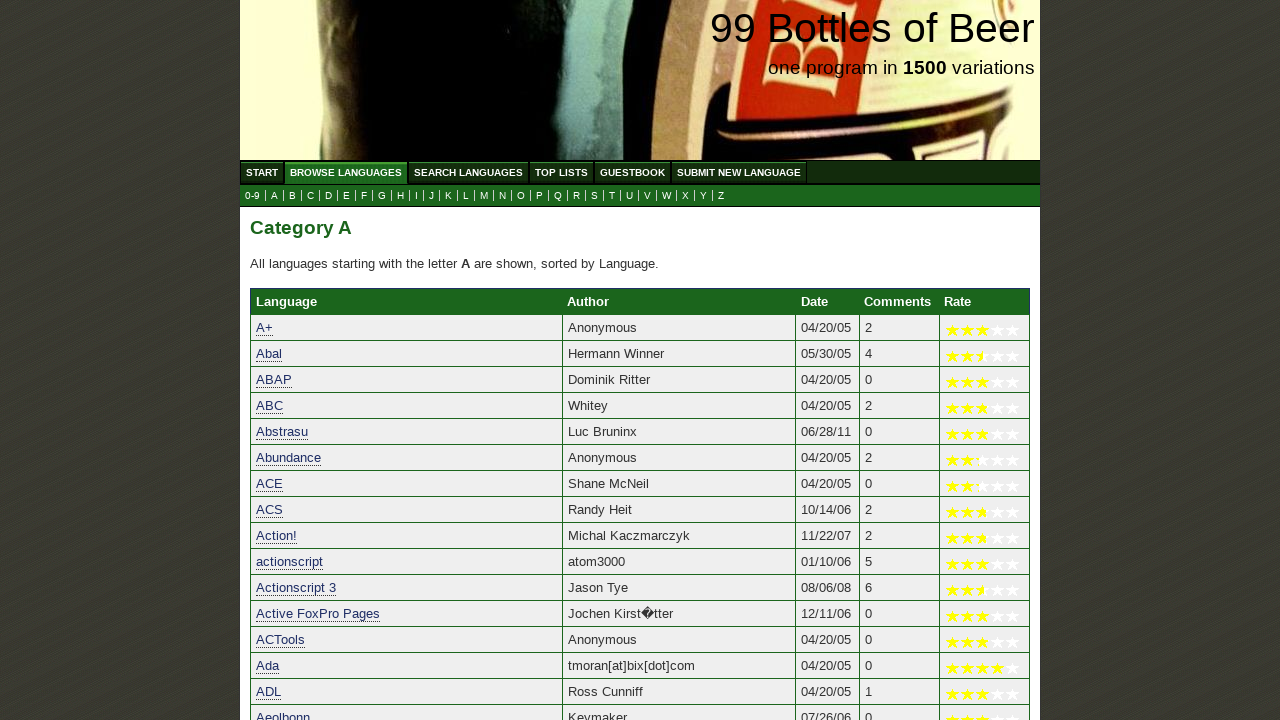

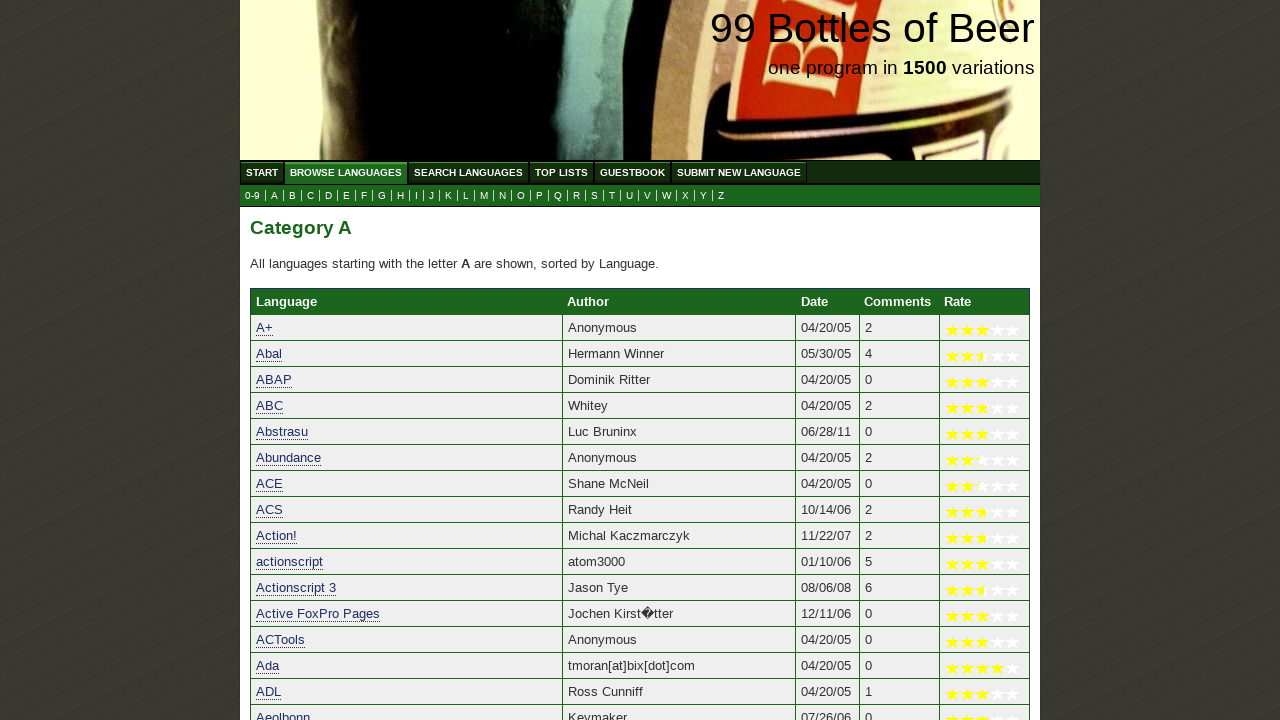